Tests browser zoom functionality by programmatically changing the zoom level of the page

Starting URL: https://demo.nopcommerce.com/

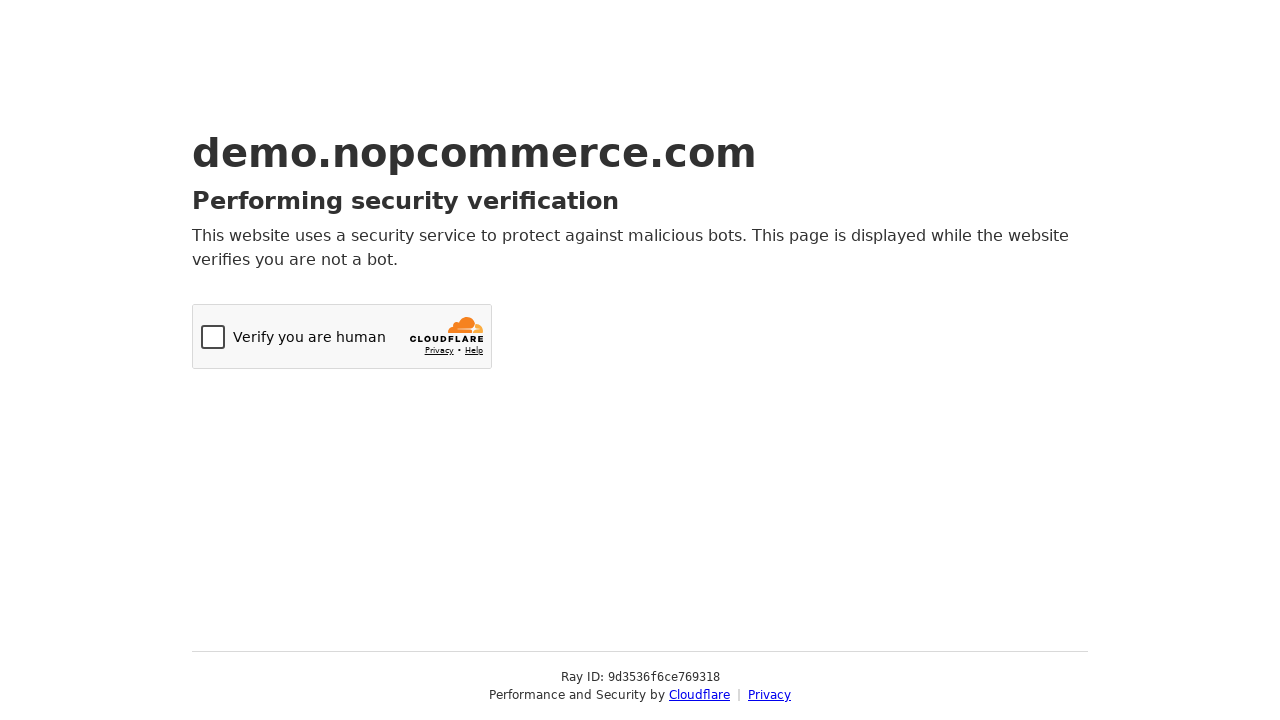

Zoomed page to 50% using JavaScript
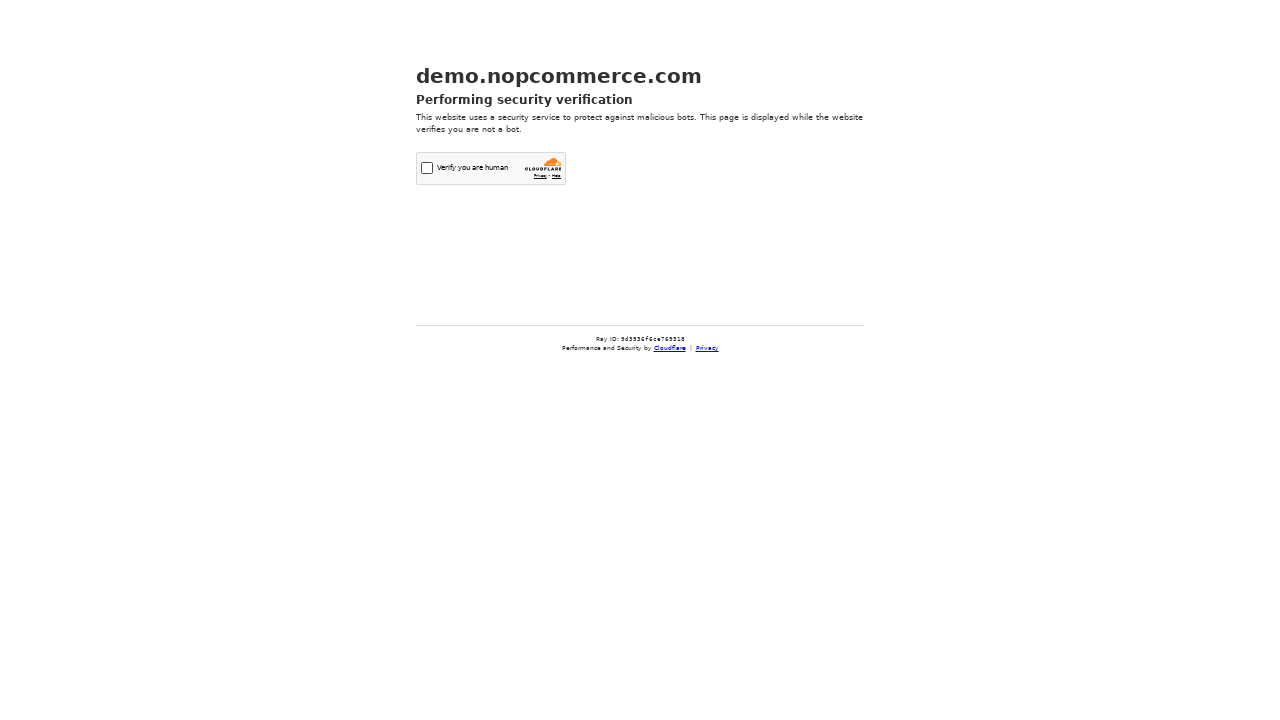

Waited 4 seconds for zoom visual effect to complete
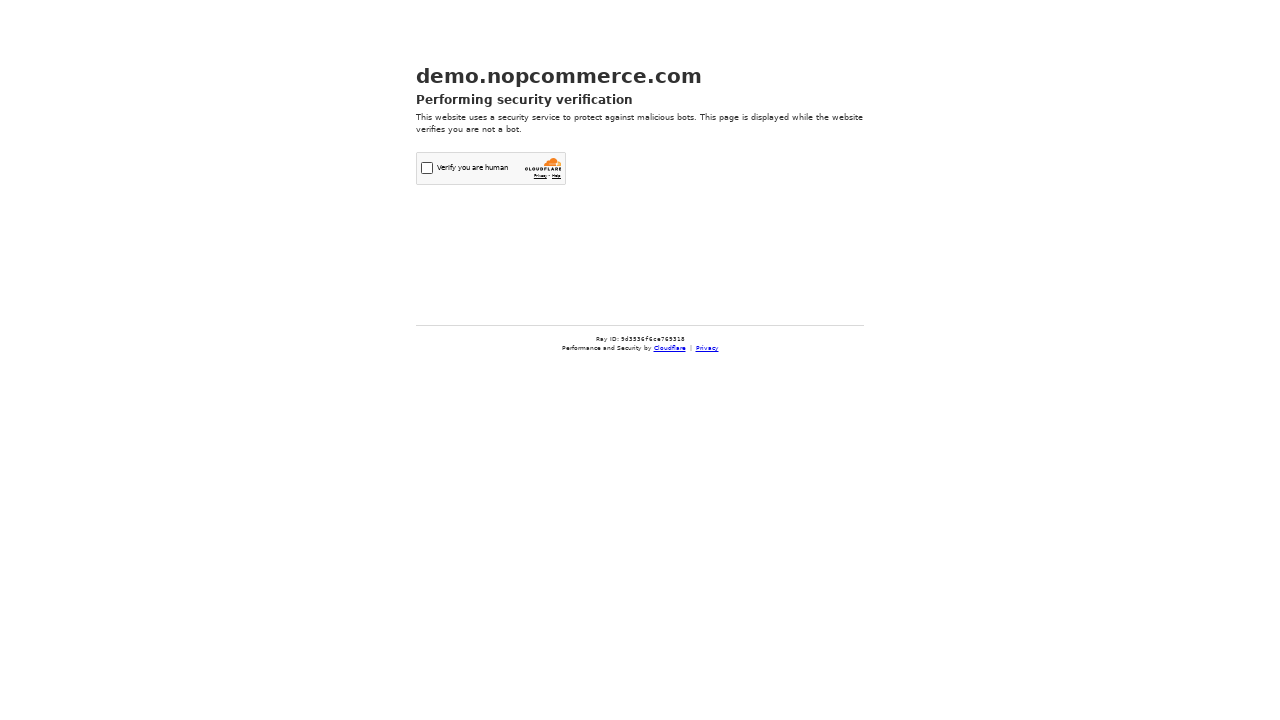

Zoomed page to 80% using JavaScript
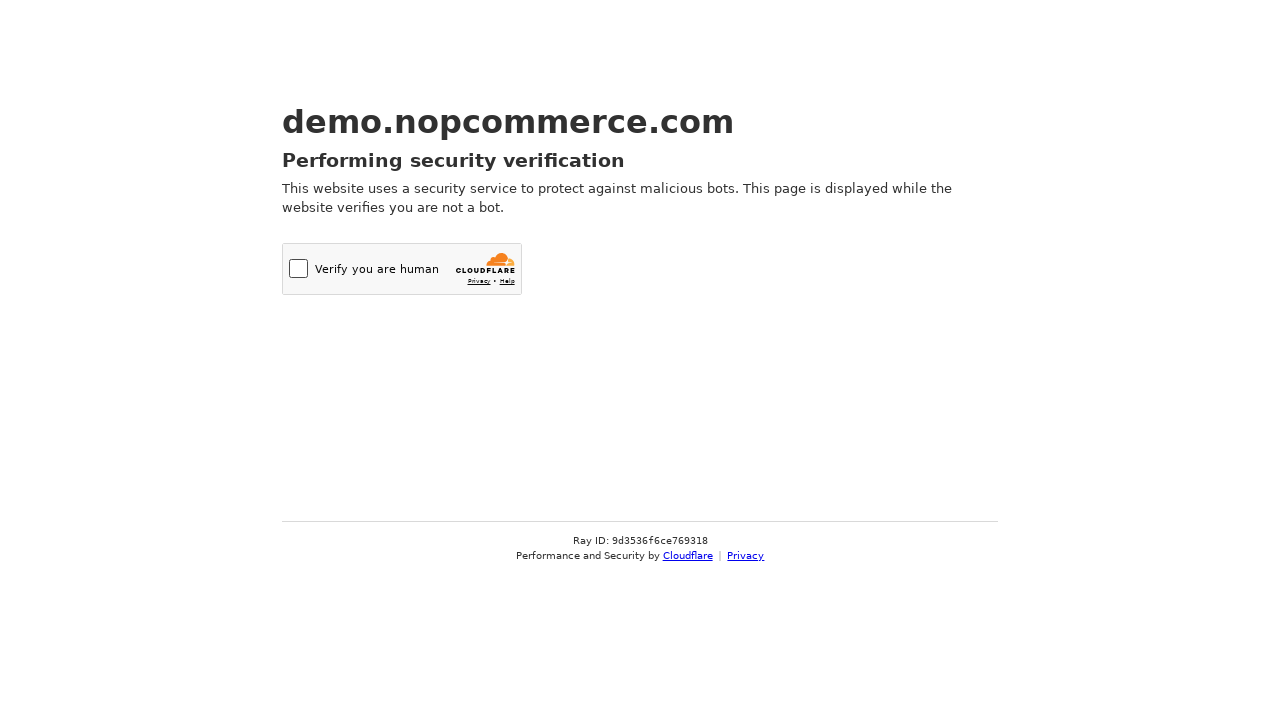

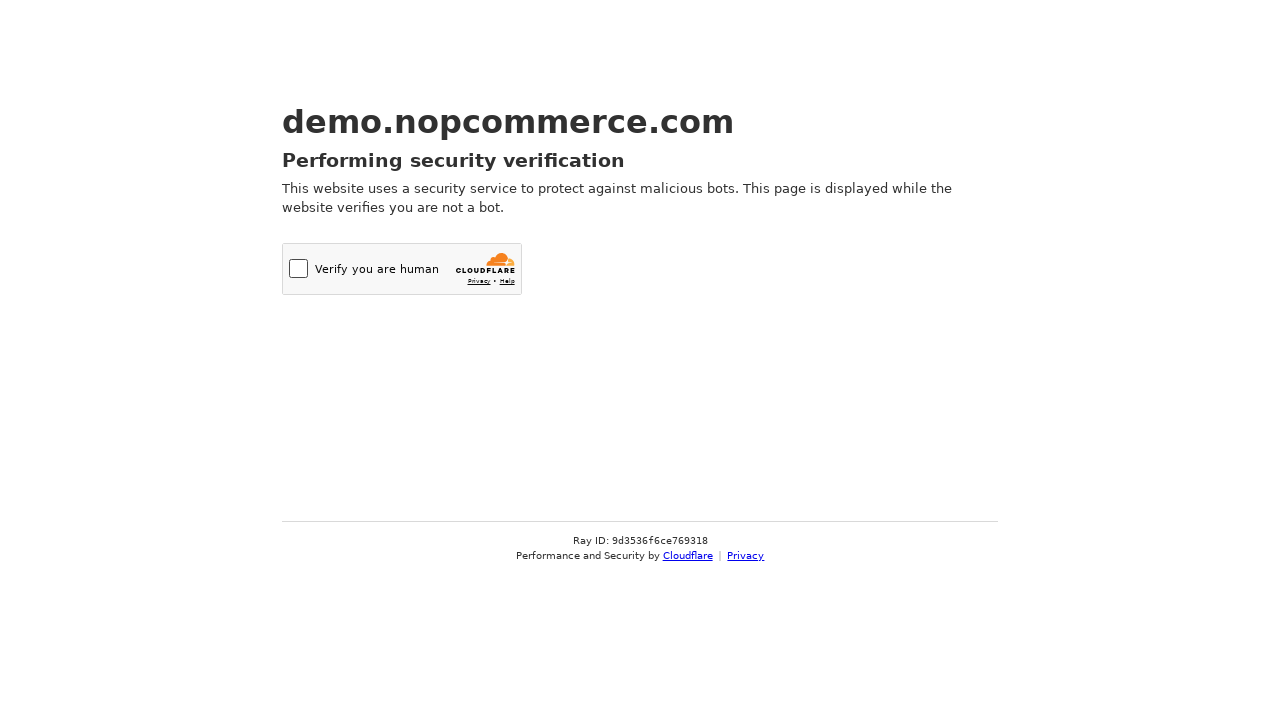